Tests drag and drop functionality on jQuery UI demo page by dragging an element from source to target location within an iframe

Starting URL: https://jqueryui.com/droppable/

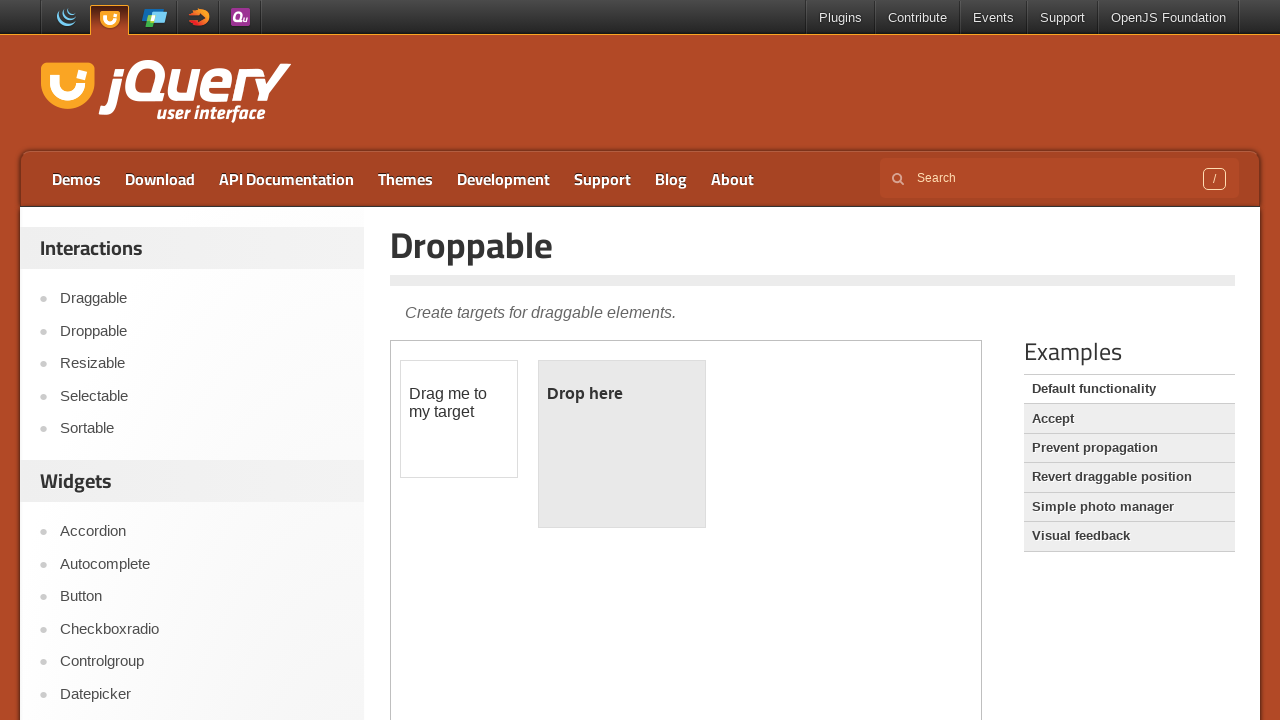

Located the demo iframe containing drag and drop elements
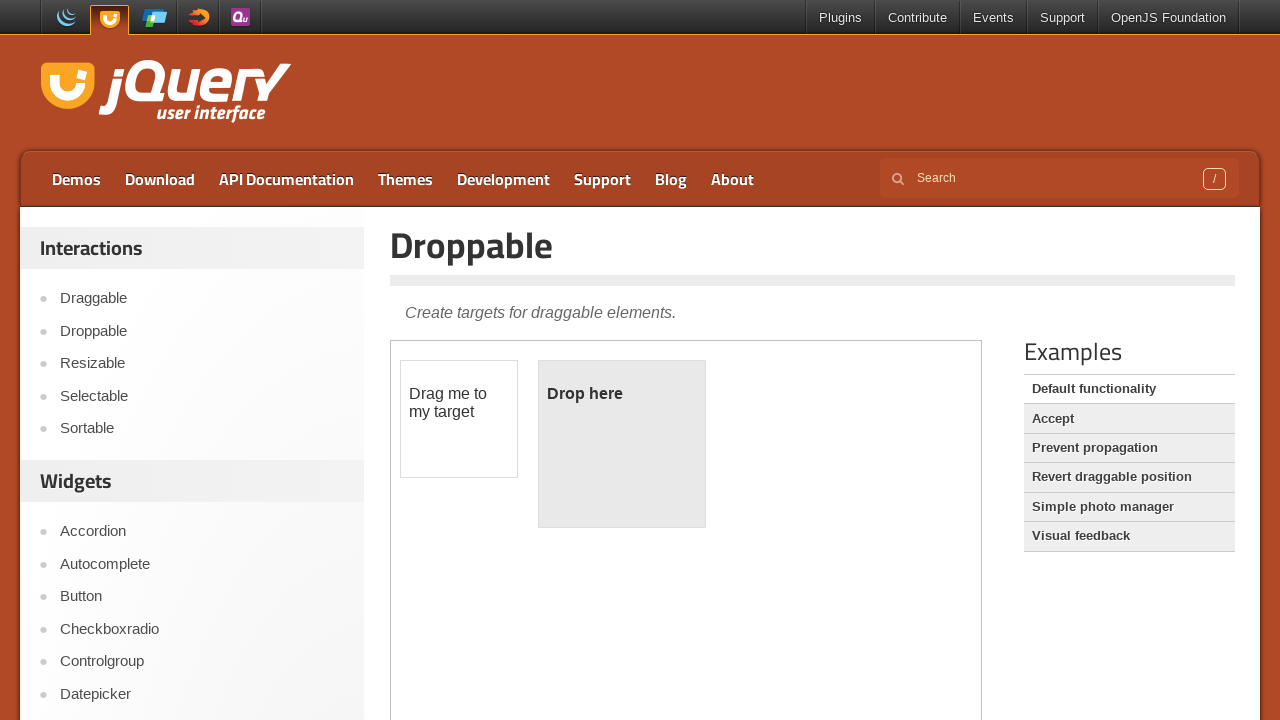

Located the draggable source element with id 'draggable'
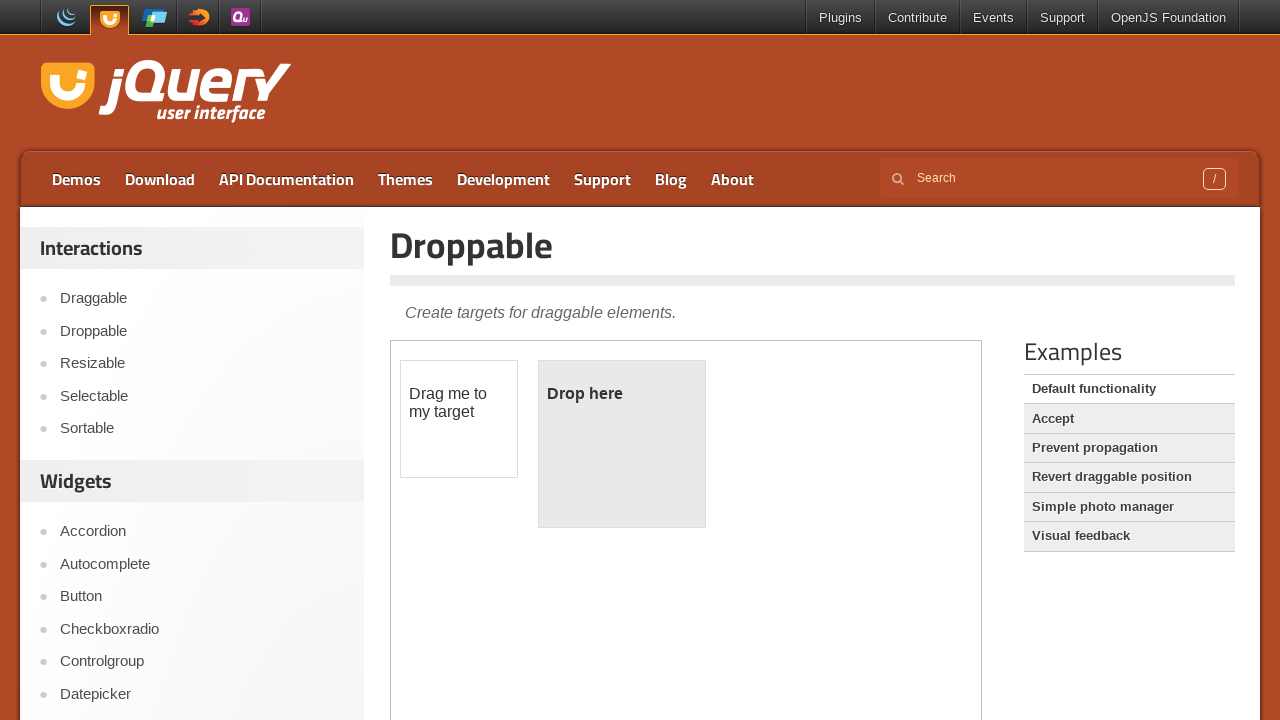

Located the droppable target element with id 'droppable'
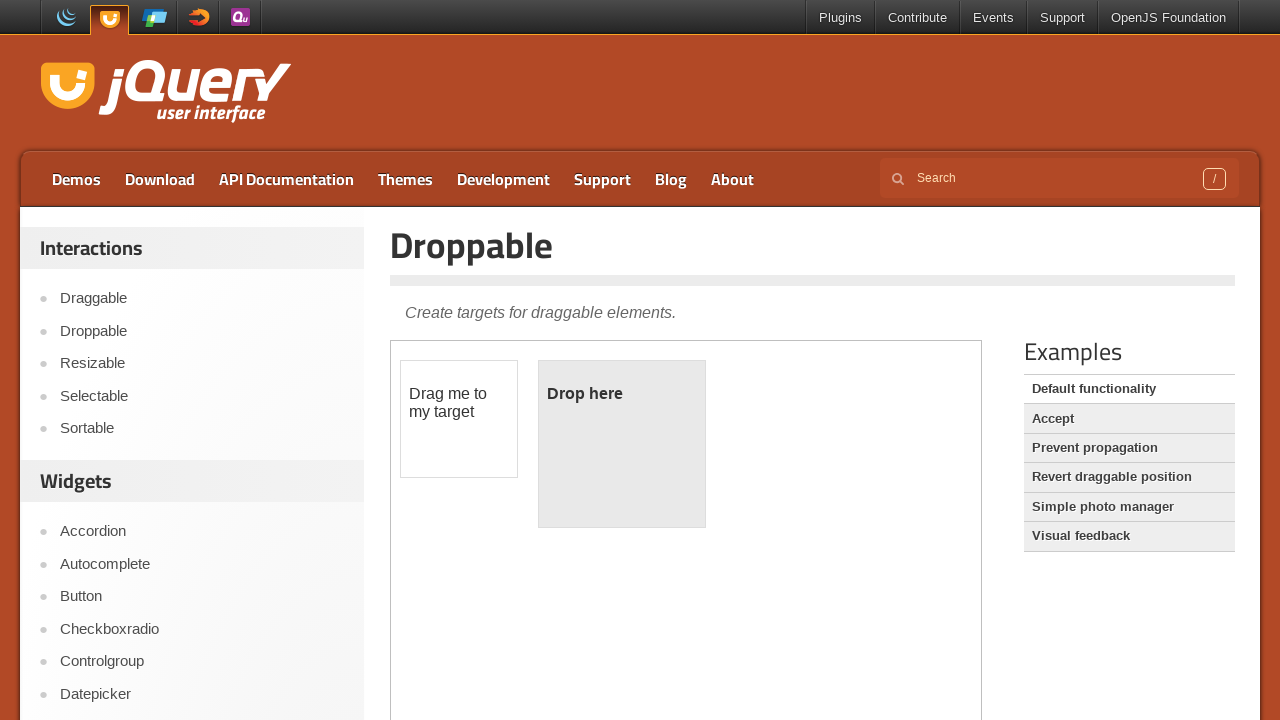

Successfully dragged the source element to the target droppable area at (622, 444)
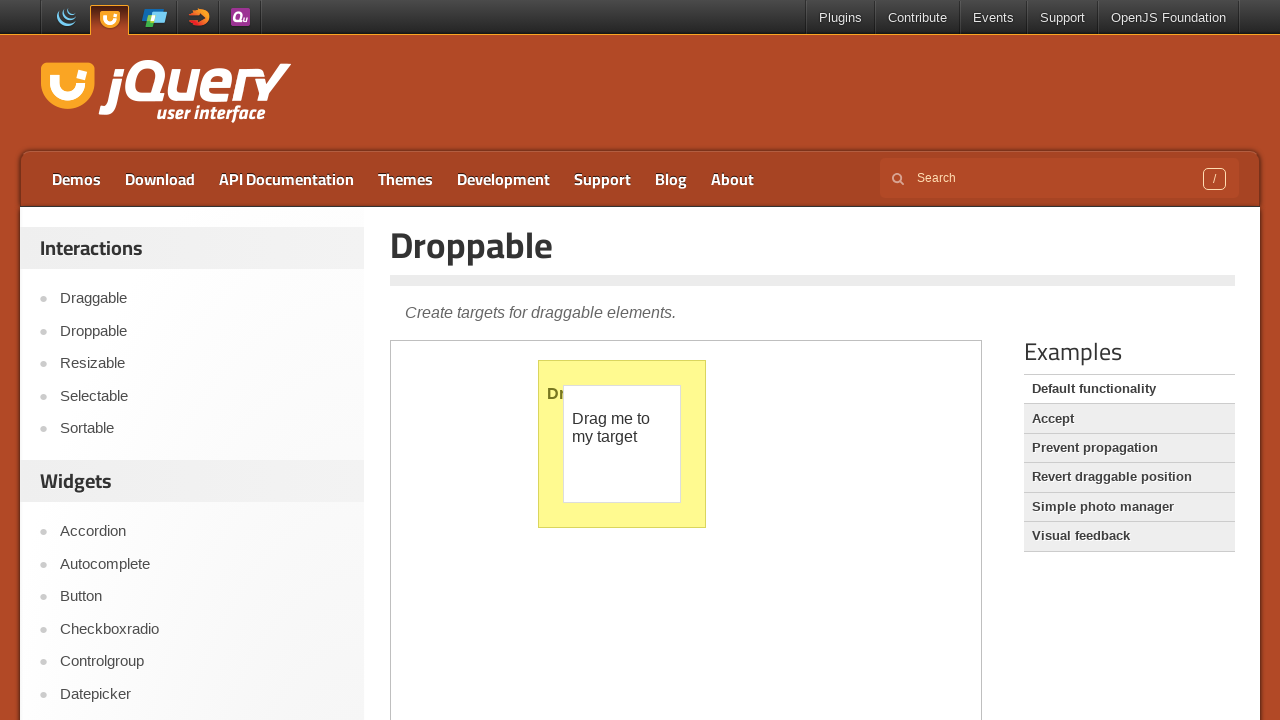

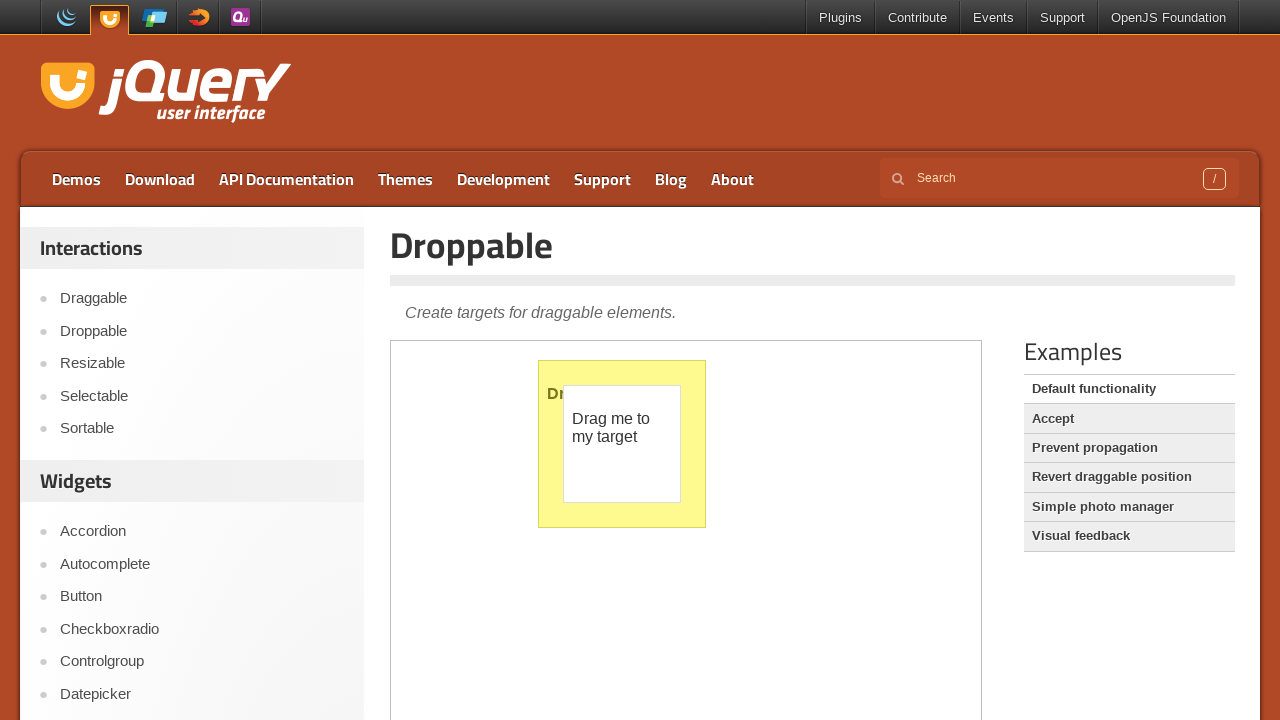